Tests a practice registration form by filling in first name, last name, and city fields, then submitting the form and verifying the success message is displayed.

Starting URL: http://suninjuly.github.io/registration1.html

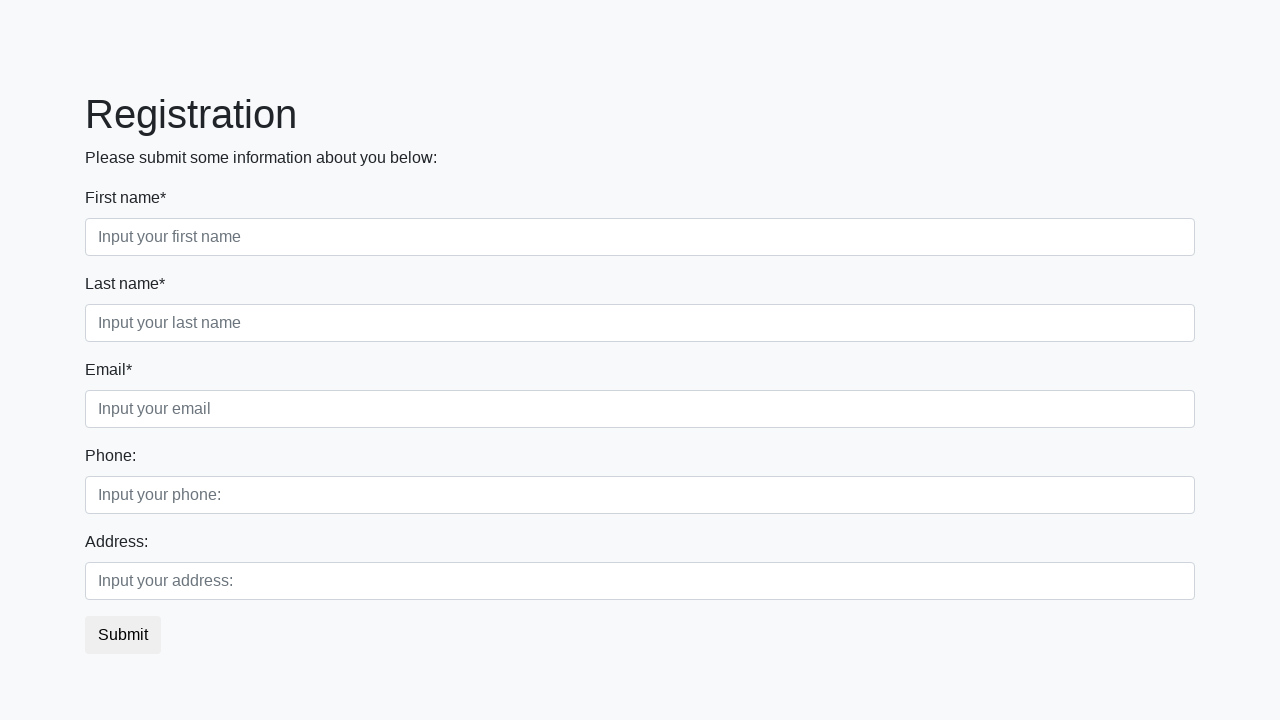

Filled first name field with 'Ivan' on div.first_block div.form-group.first_class input
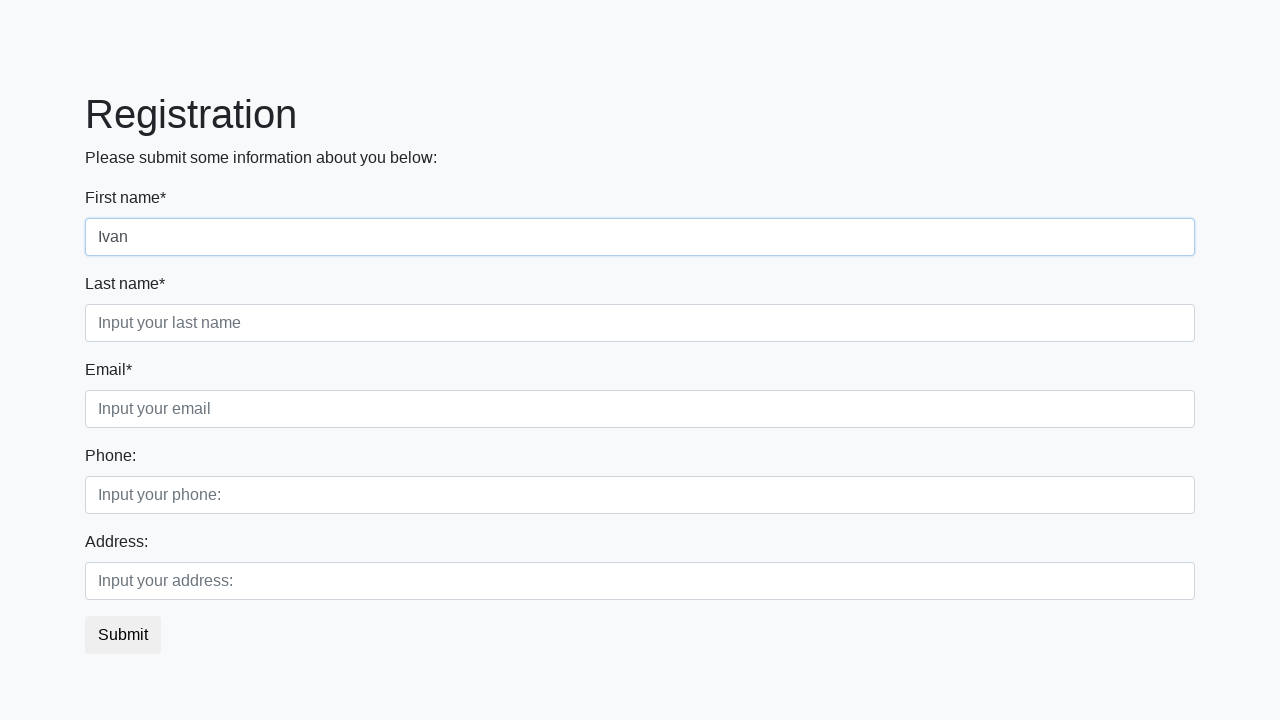

Filled last name field with 'Petrov' on div.first_block div.form-group.second_class input
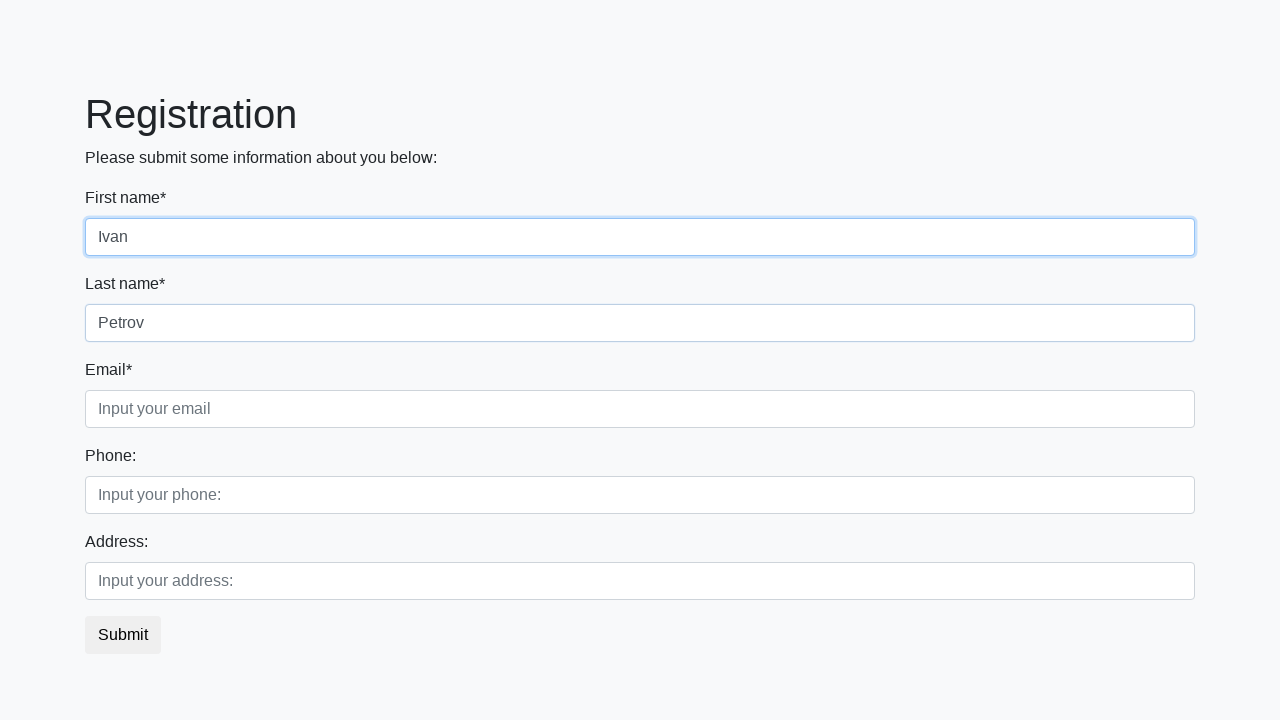

Filled city field with 'Smolensk' on div.first_block div.form-group.third_class input
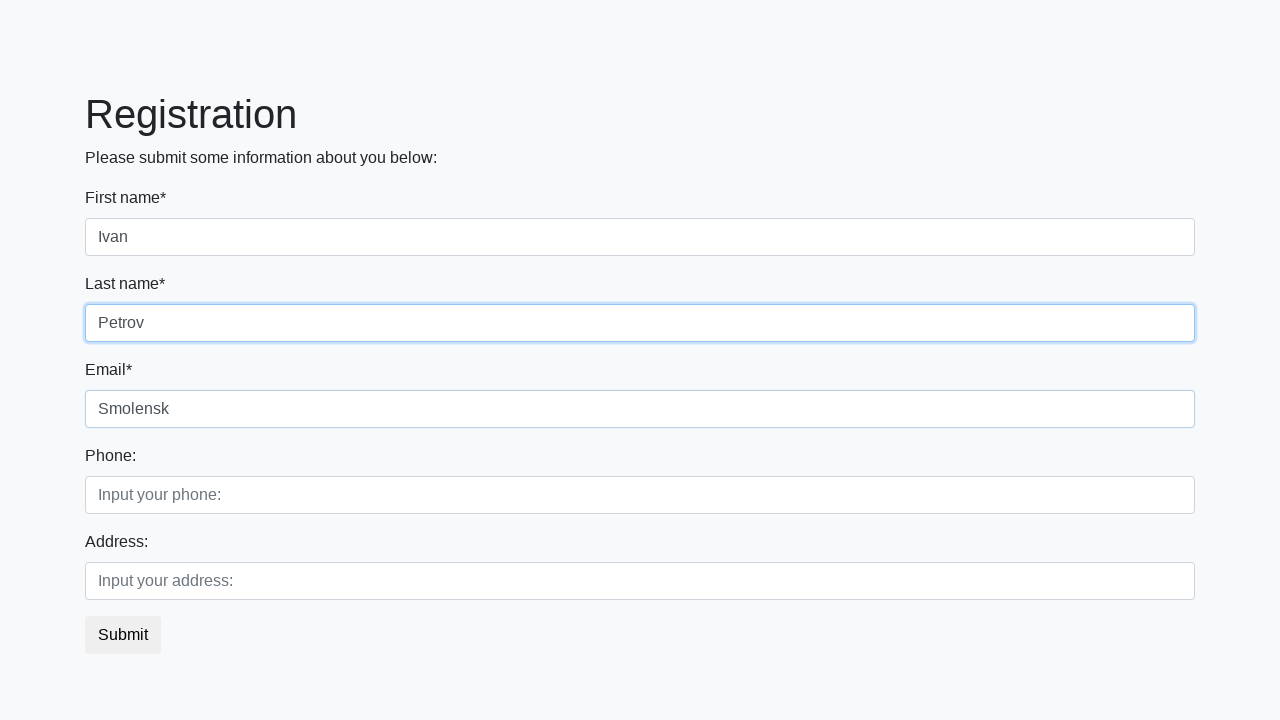

Clicked the submit button at (123, 635) on button.btn
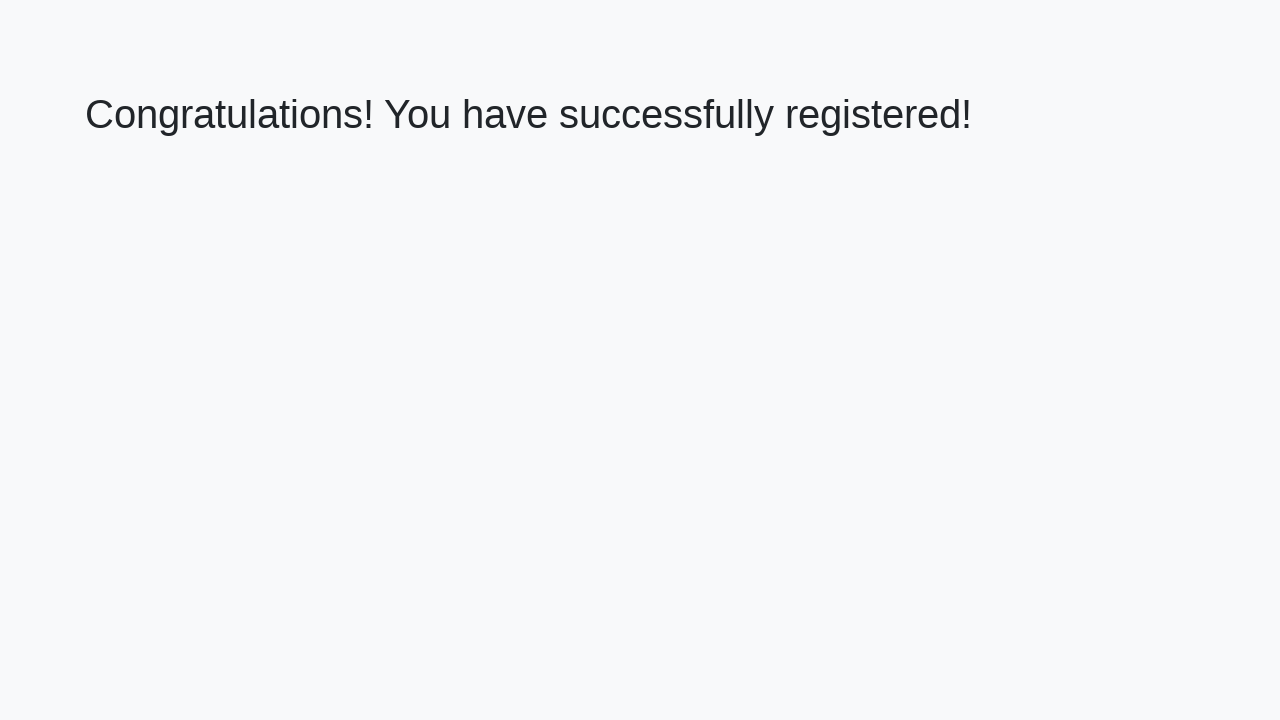

Success message appeared on the page
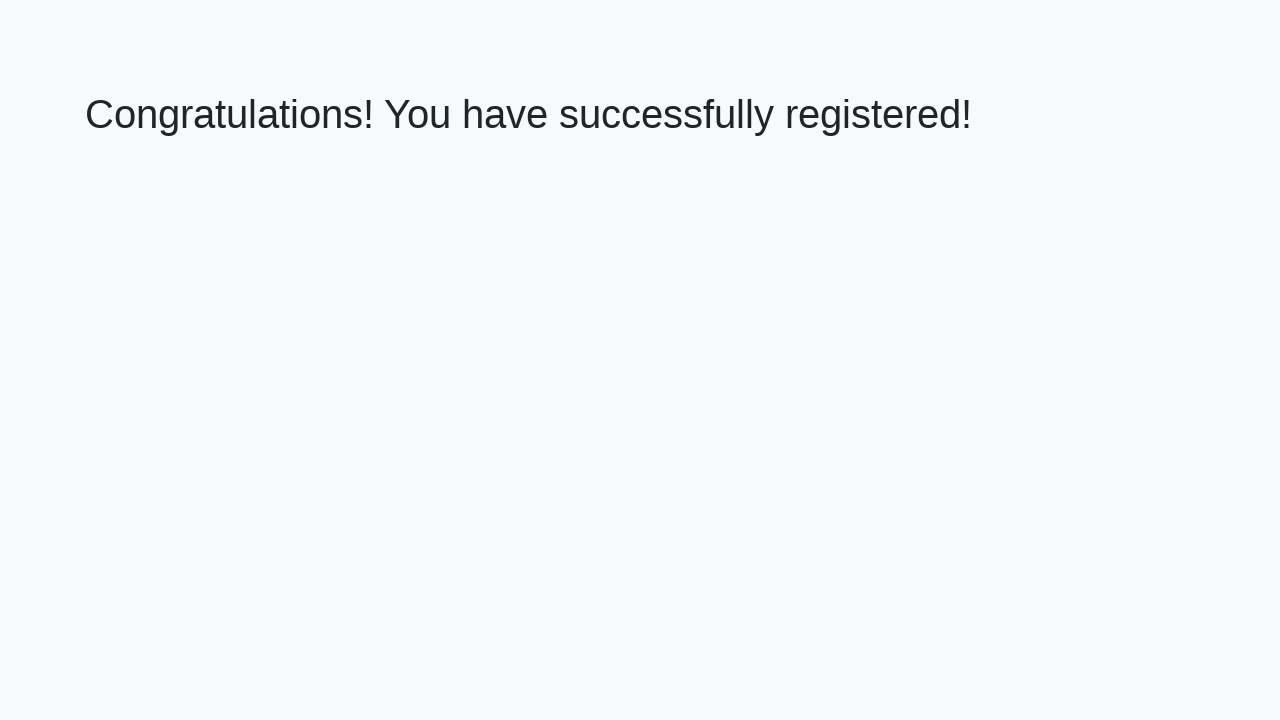

Retrieved success message text
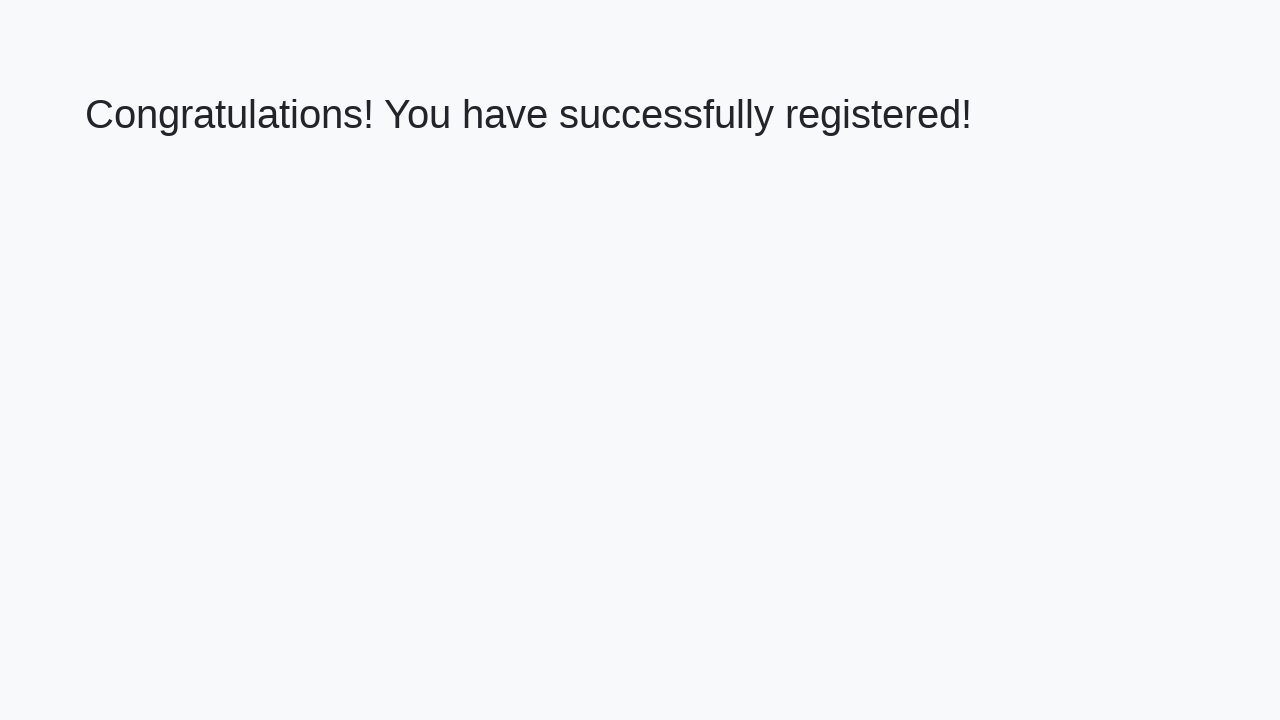

Verified success message: 'Congratulations! You have successfully registered!'
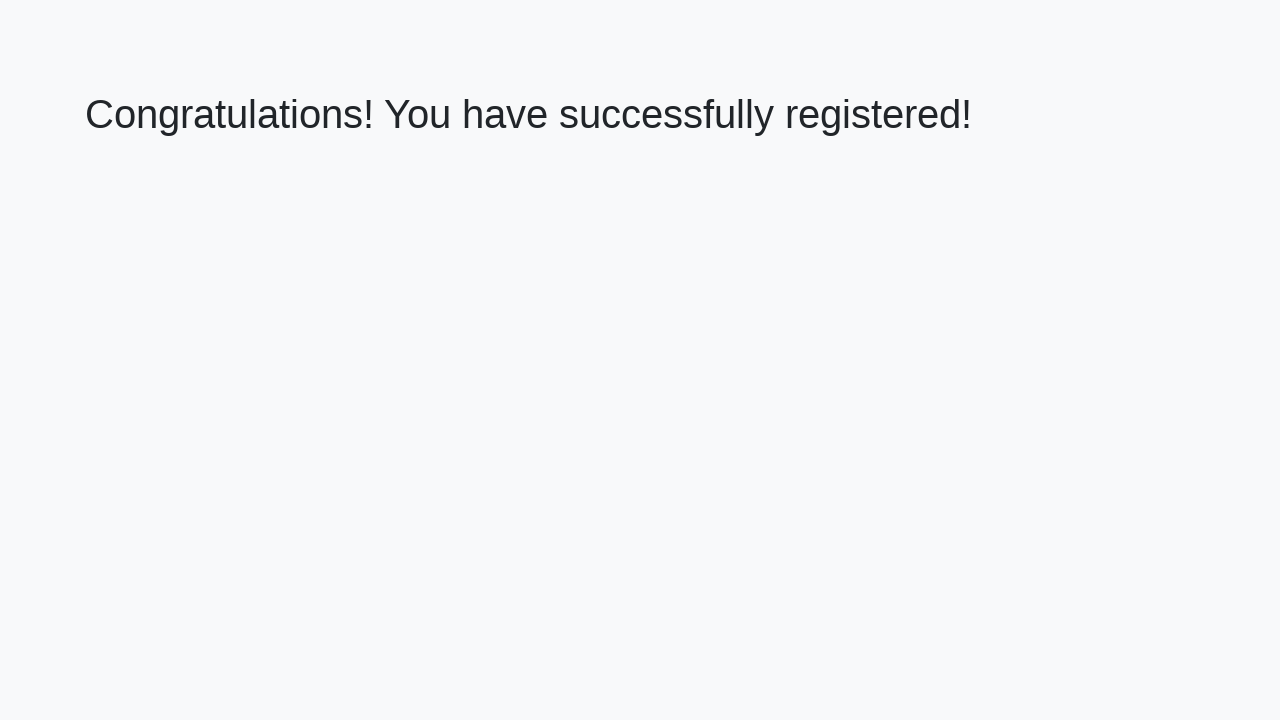

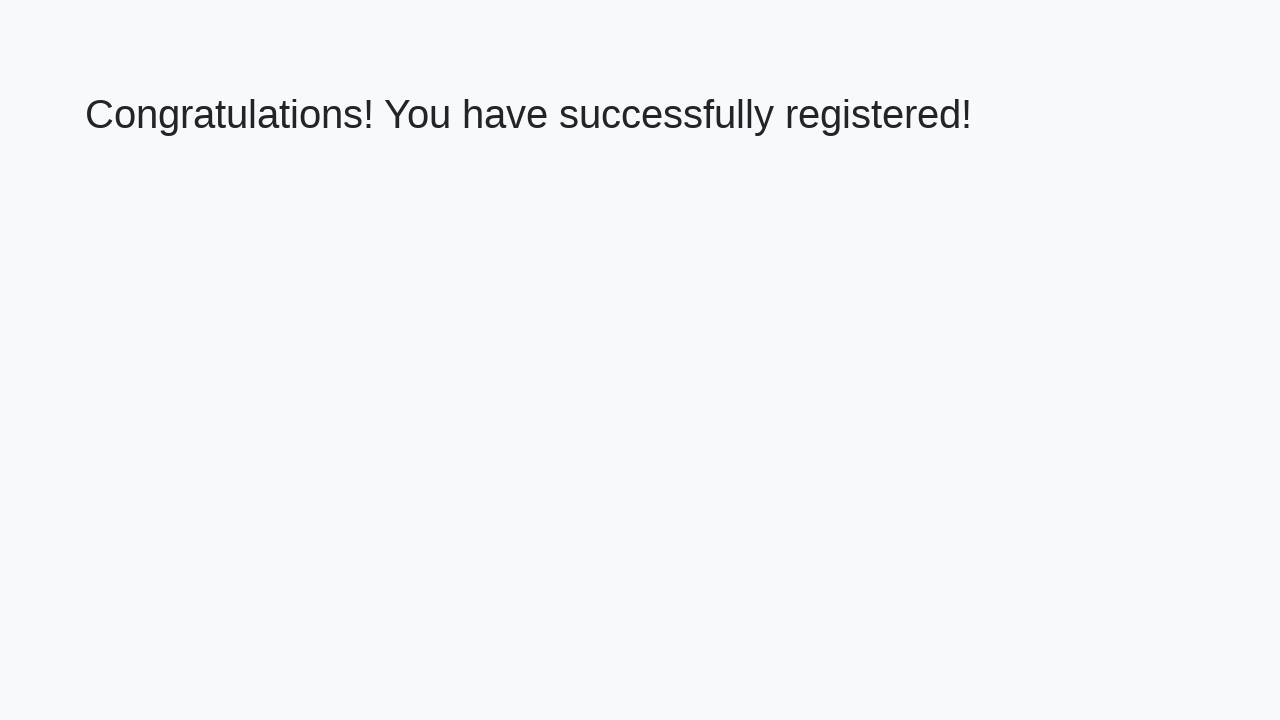